Tests tab navigation functionality by clicking on the "Origin" tab and verifying it becomes active with the correct content displayed

Starting URL: https://demoqa.com/tabs

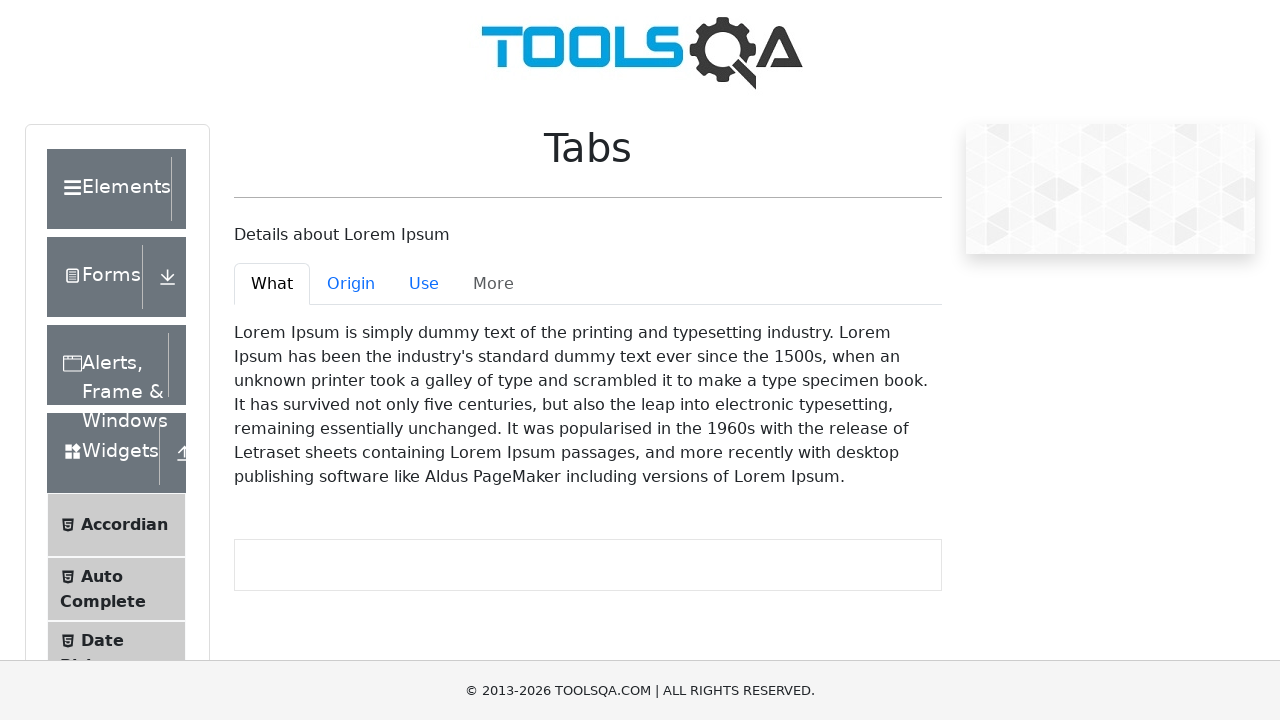

Clicked on the 'Origin' tab at (351, 284) on #demo-tab-origin
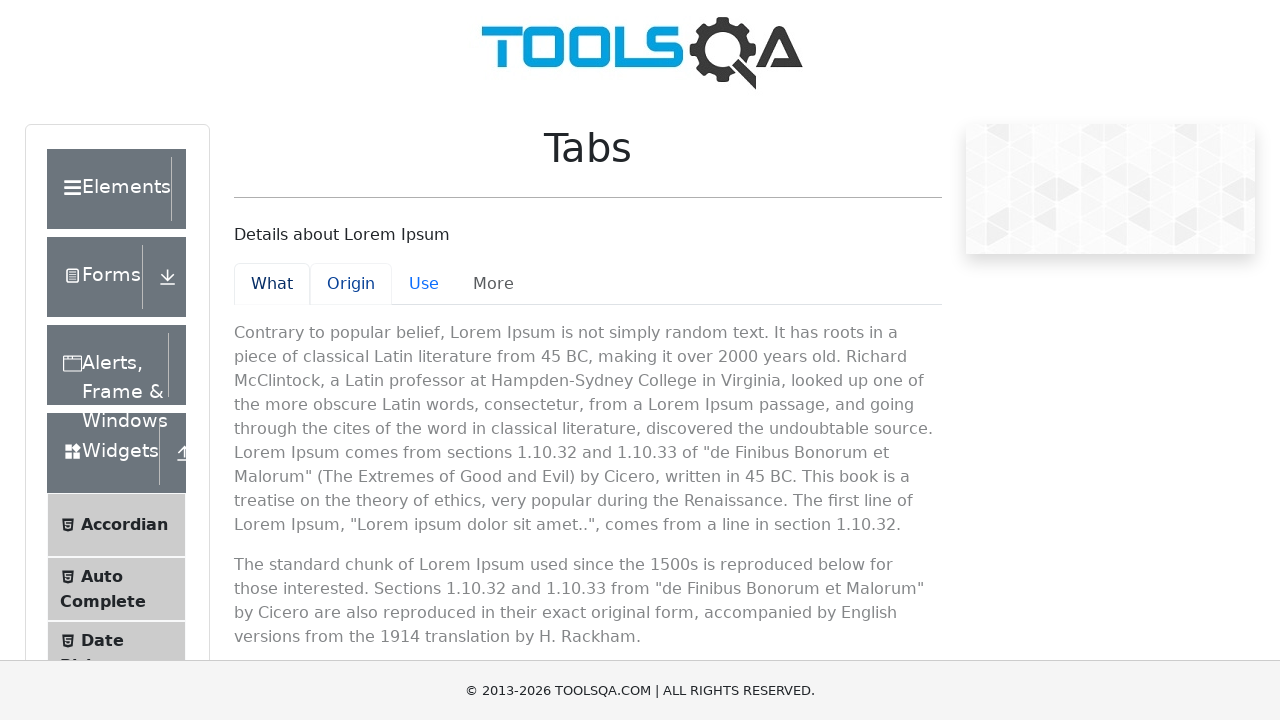

Origin tab content became visible
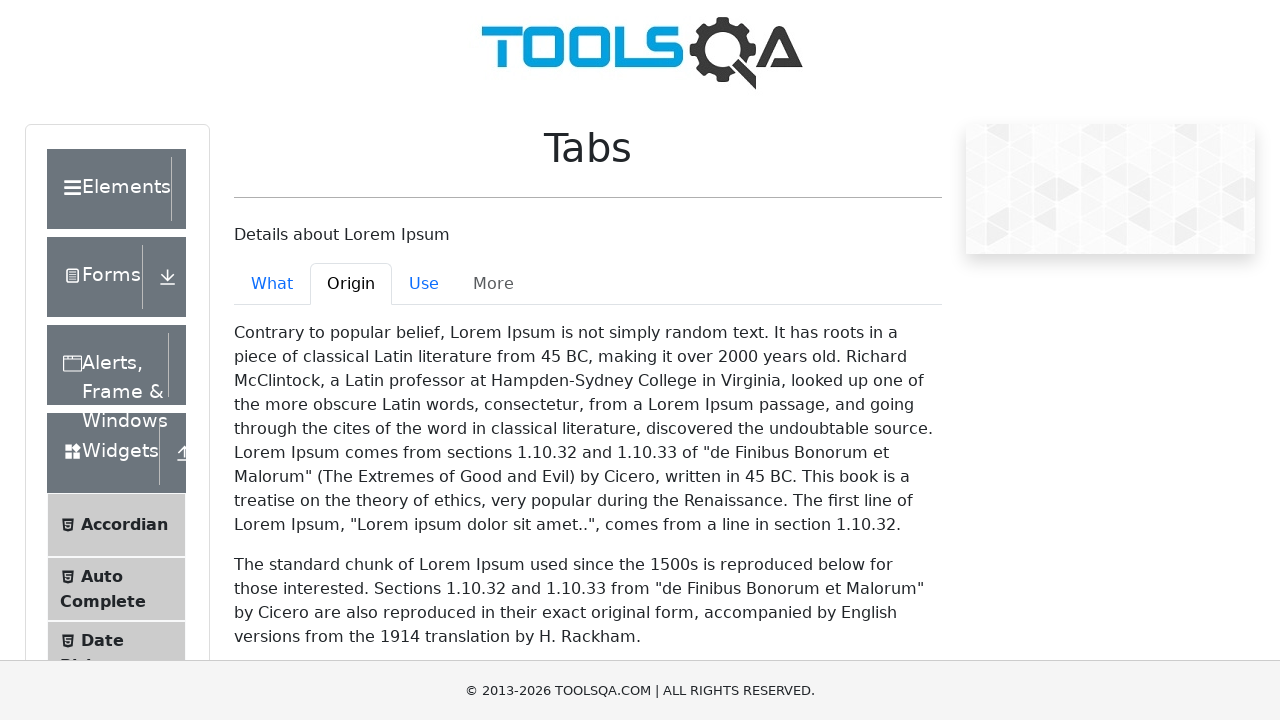

Retrieved class attributes from Origin tab content
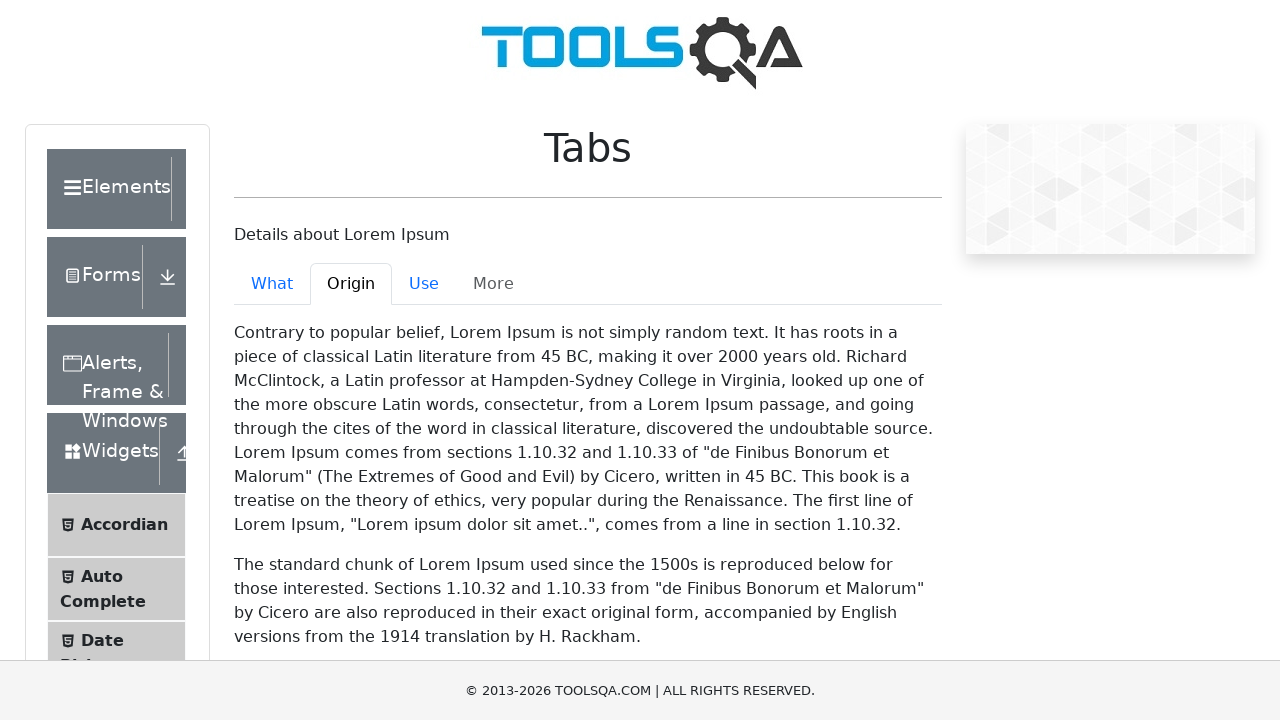

Verified that Origin tab has 'active' class
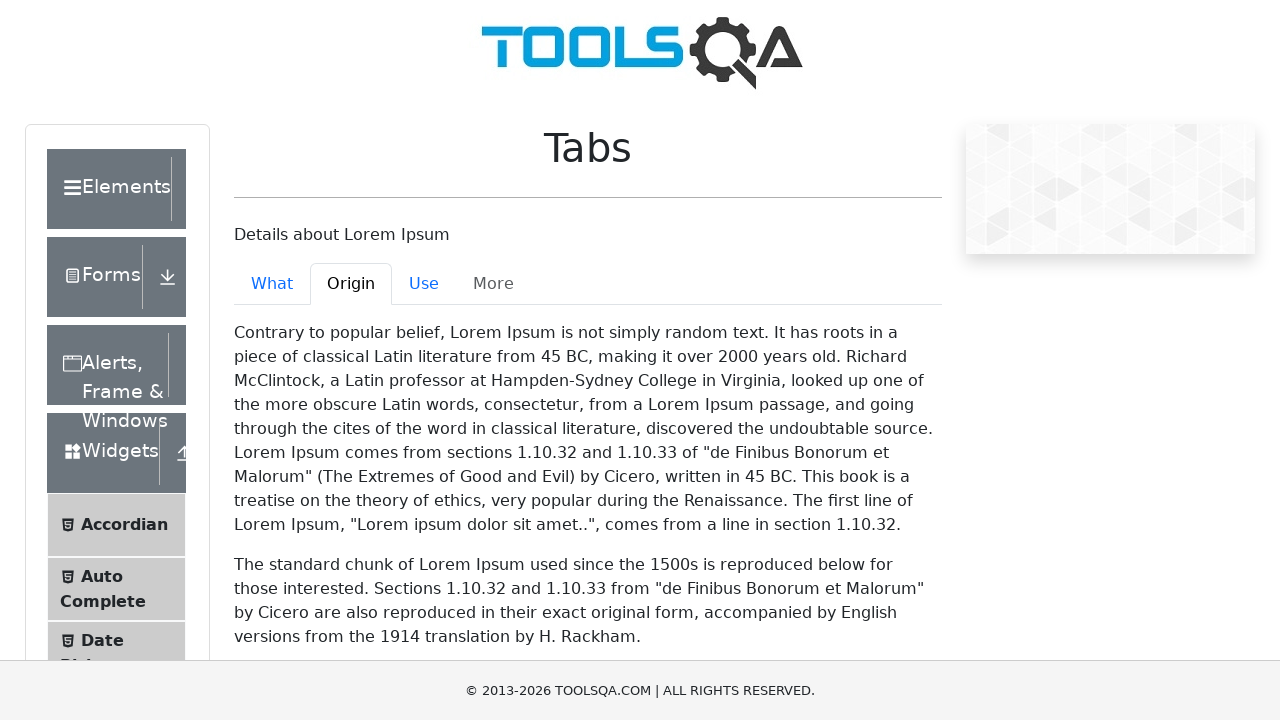

Retrieved text content from Origin tab
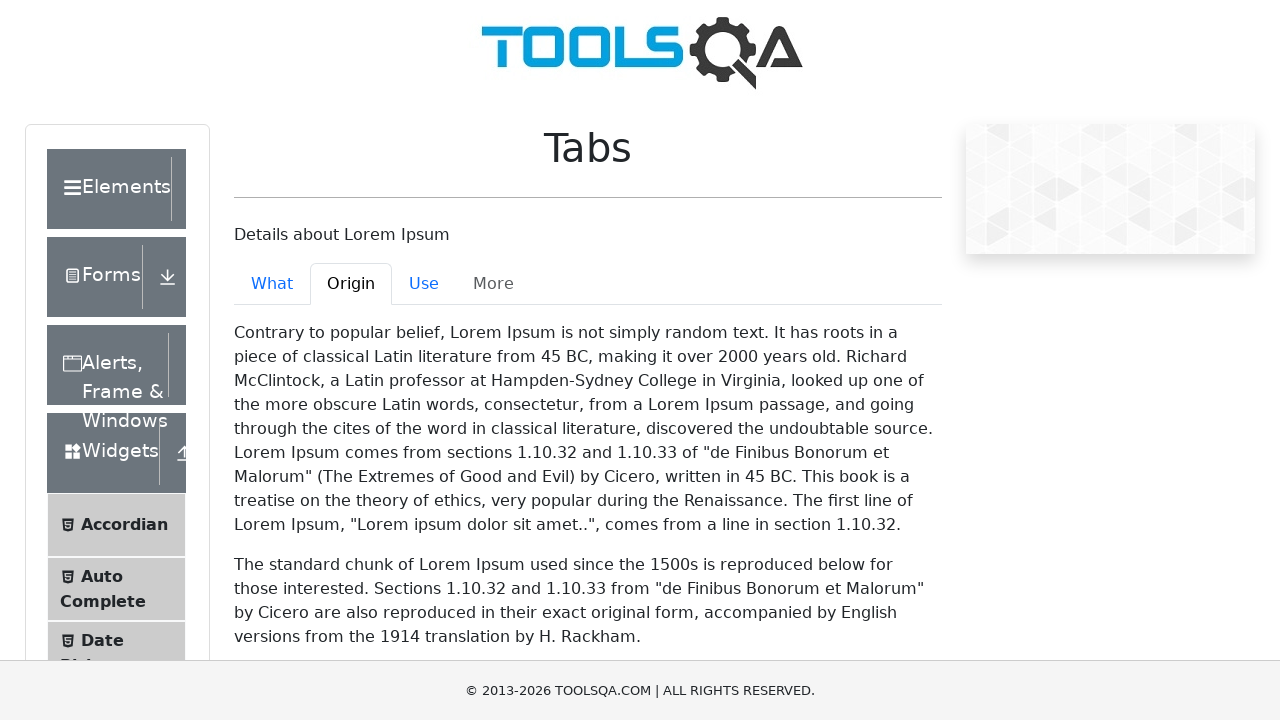

Verified that Origin tab contains expected text 'Contrary to popular belief'
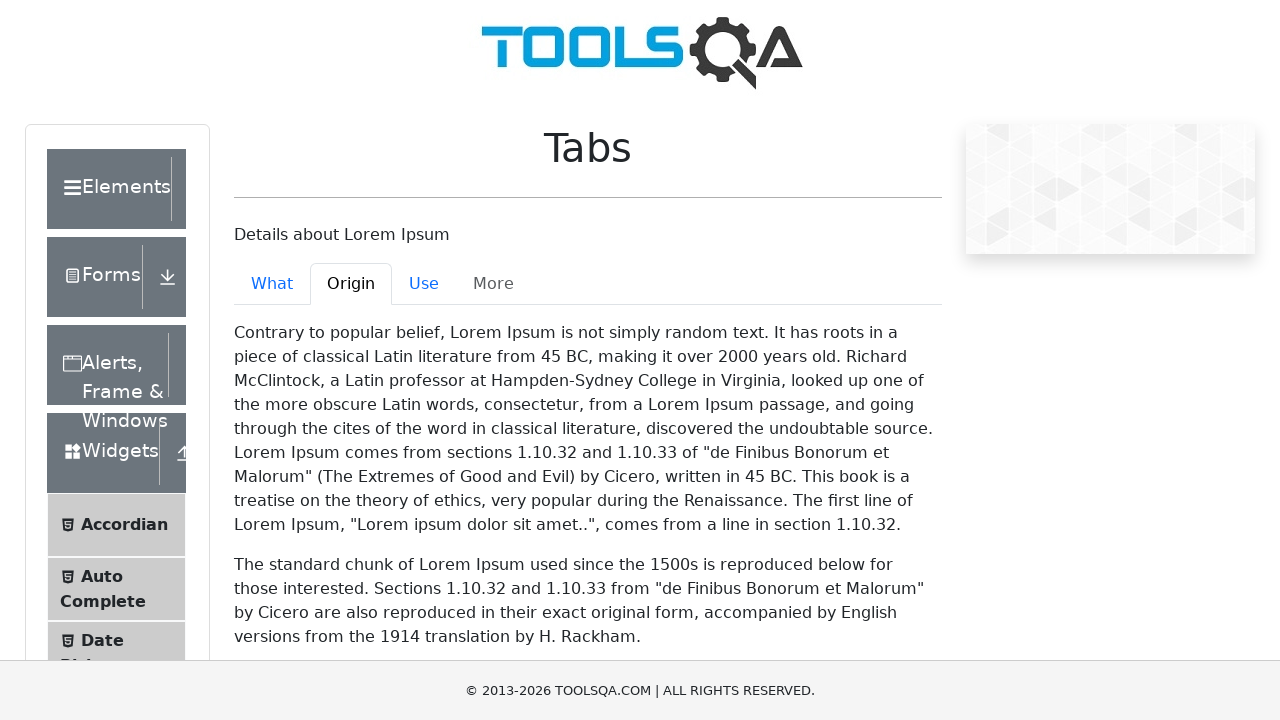

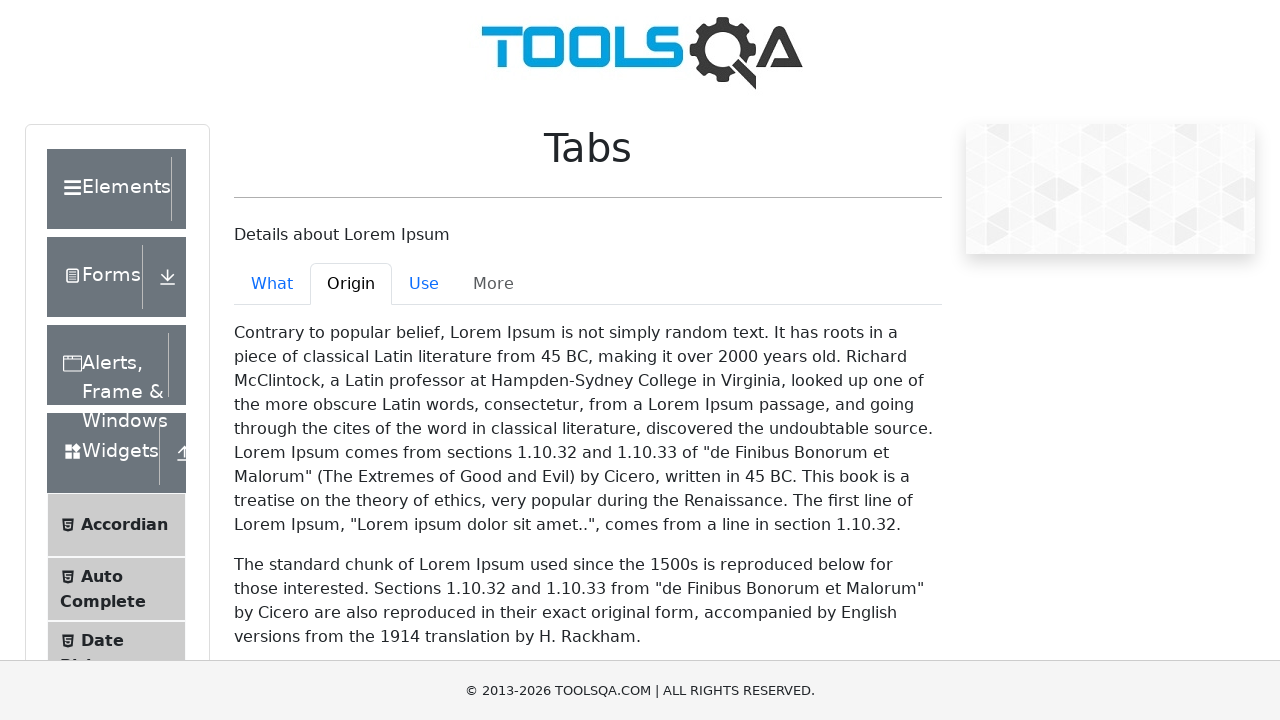